Tests navigation to library section of an Angular demo application by clicking the library button

Starting URL: https://rahulshettyacademy.com/angularAppdemo/

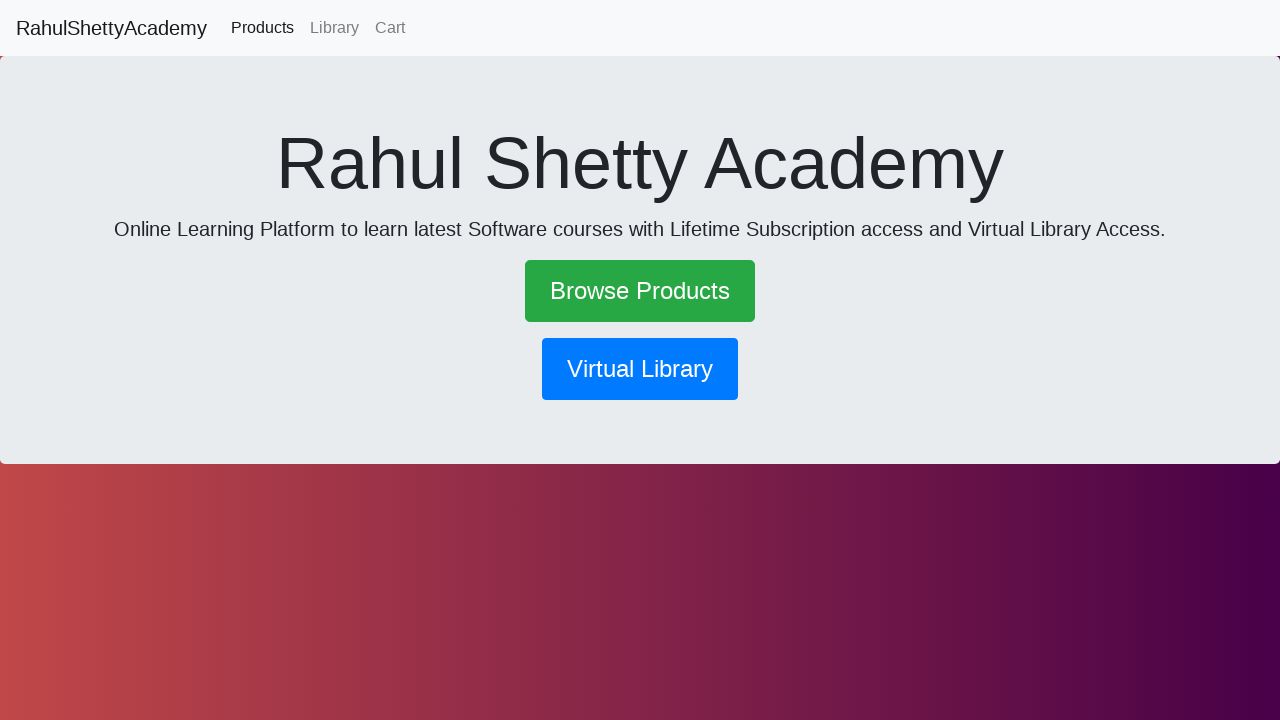

Clicked the library navigation button at (640, 369) on button[routerlink='/library']
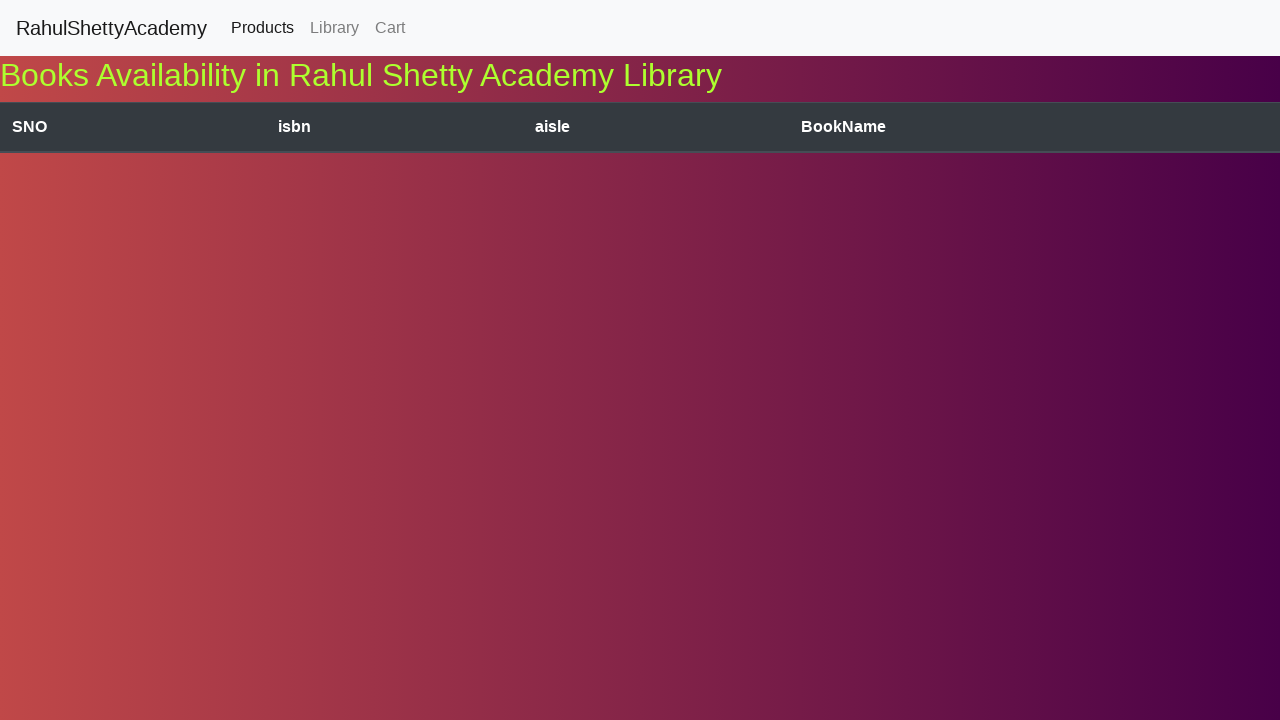

Waited for navigation to complete with networkidle state
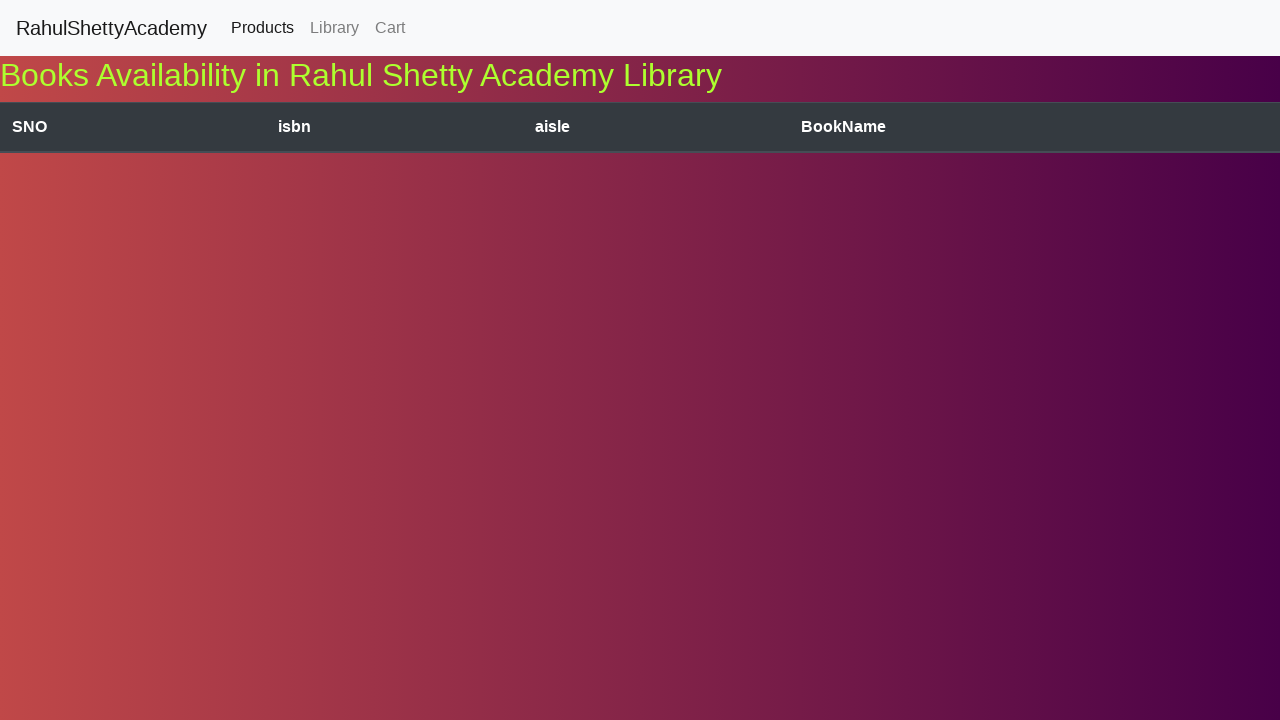

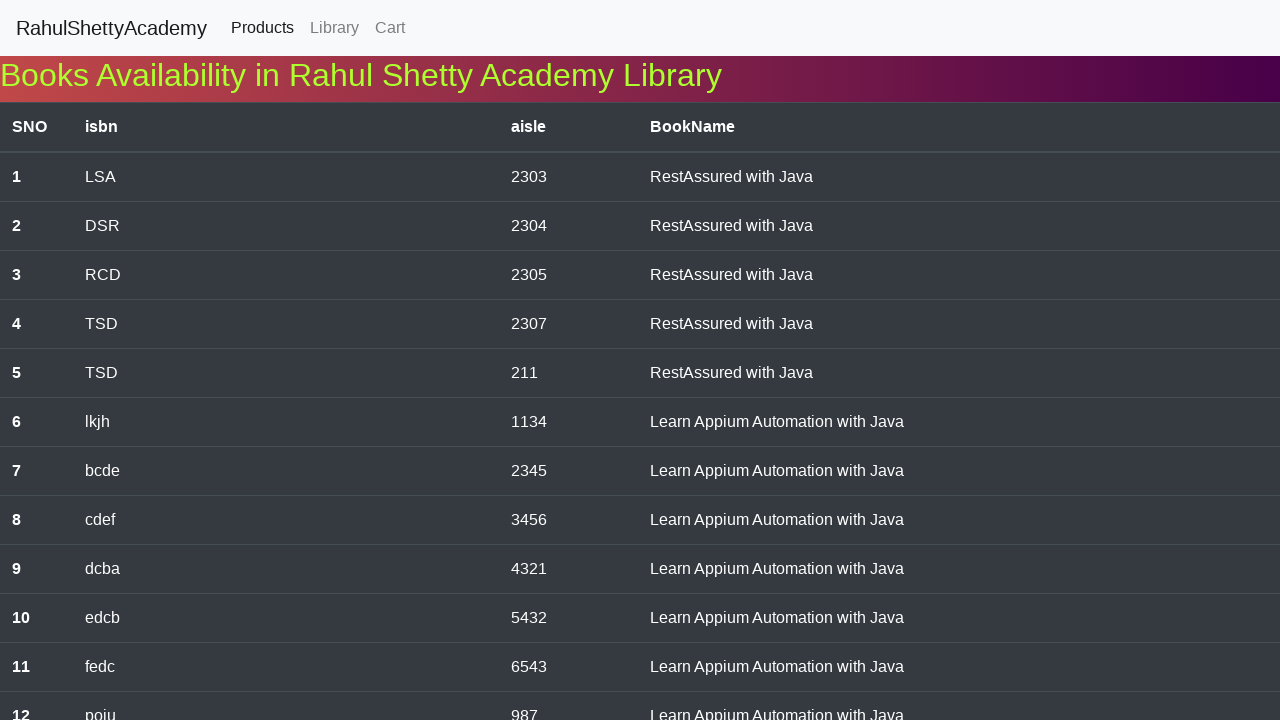